Tests file upload functionality by selecting a file via the file input field and submitting the upload form, then verifies the uploaded filename is displayed correctly.

Starting URL: http://the-internet.herokuapp.com/upload

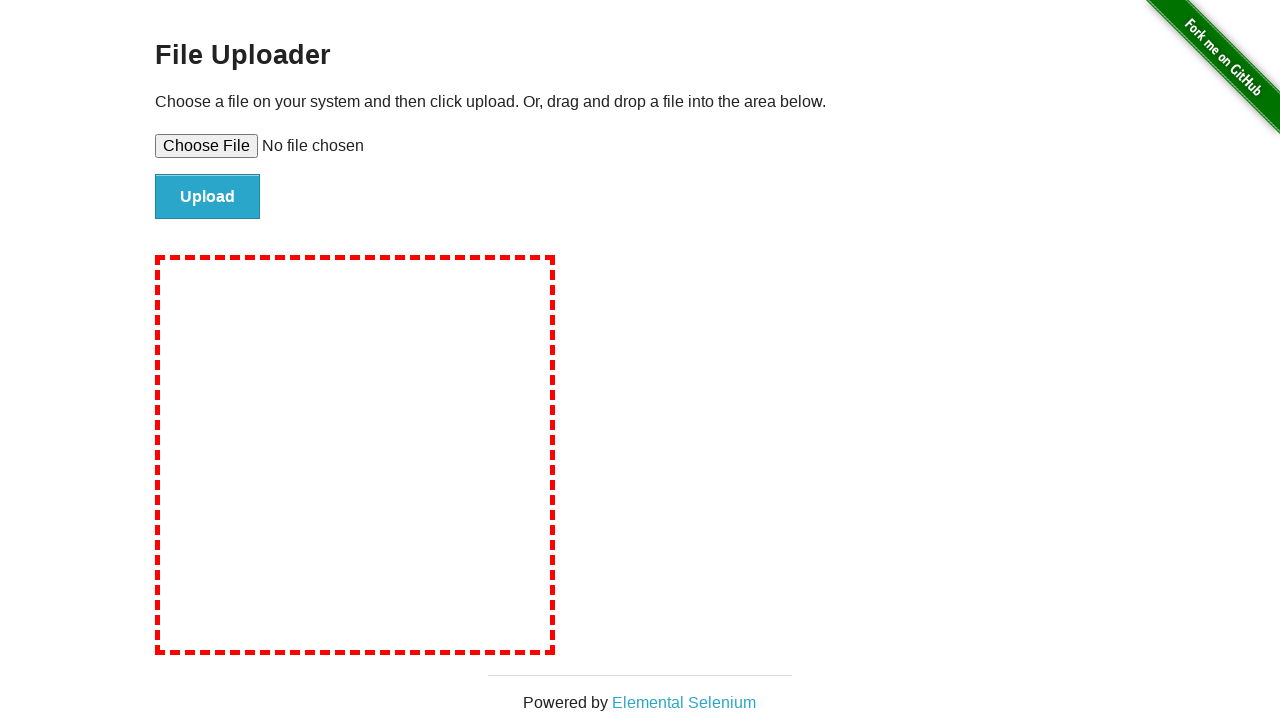

Created temporary test file with content
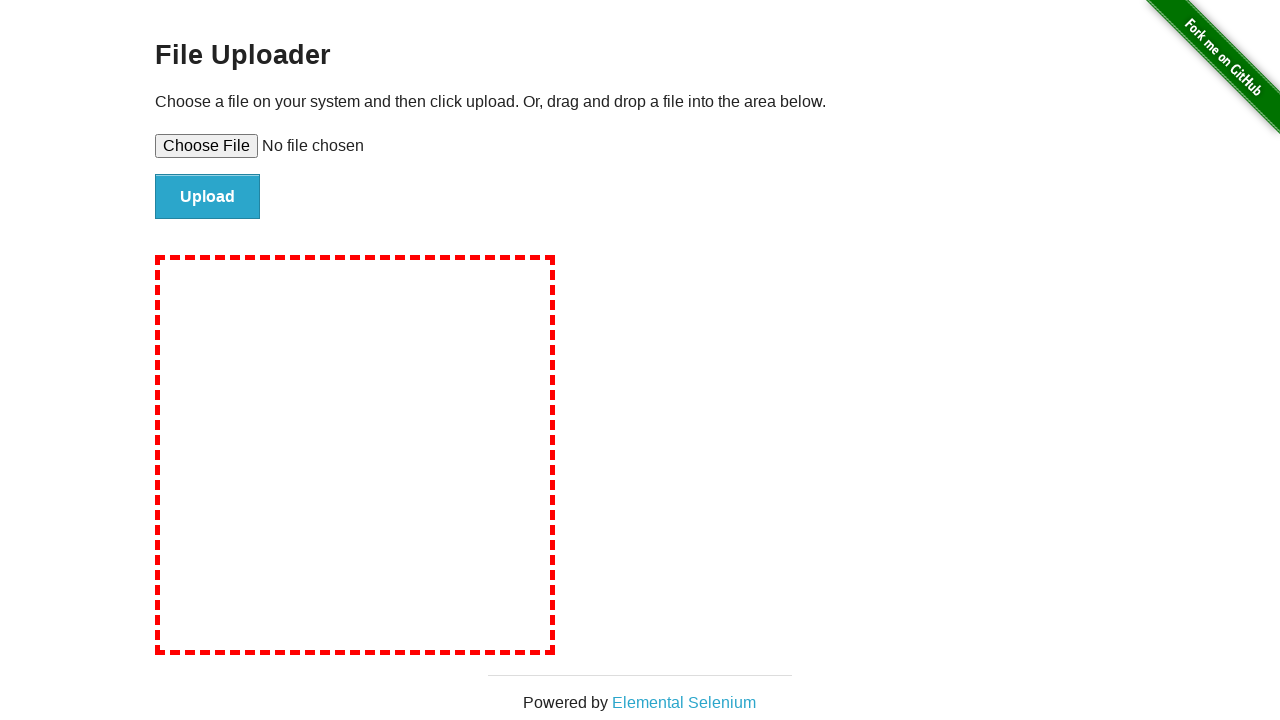

Selected file via file input field
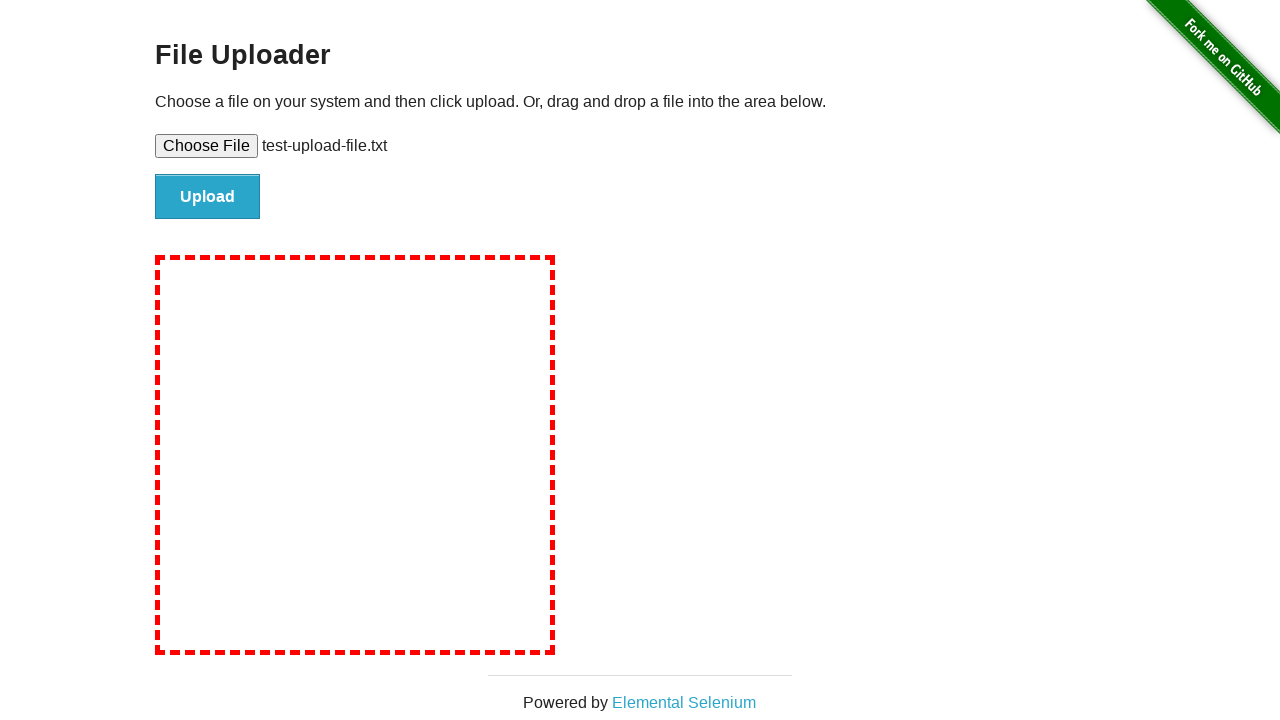

Clicked submit button to upload file at (208, 197) on #file-submit
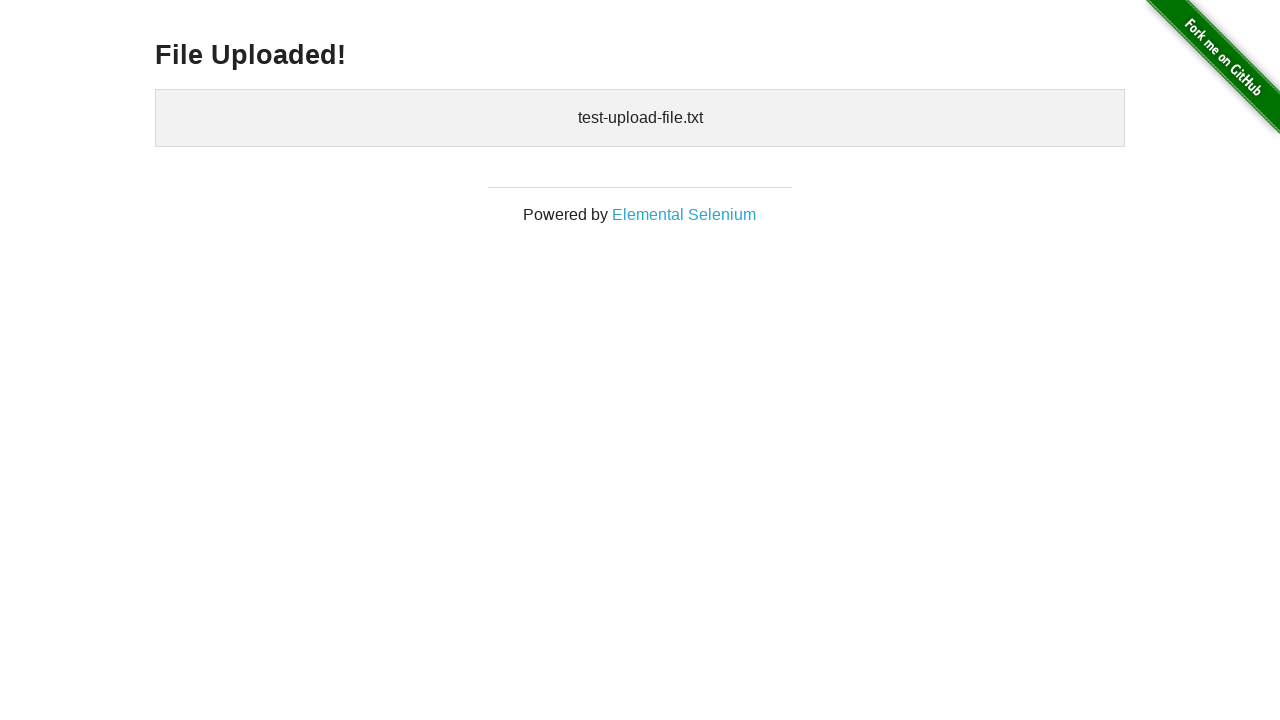

Upload confirmation page loaded and uploaded filename is displayed
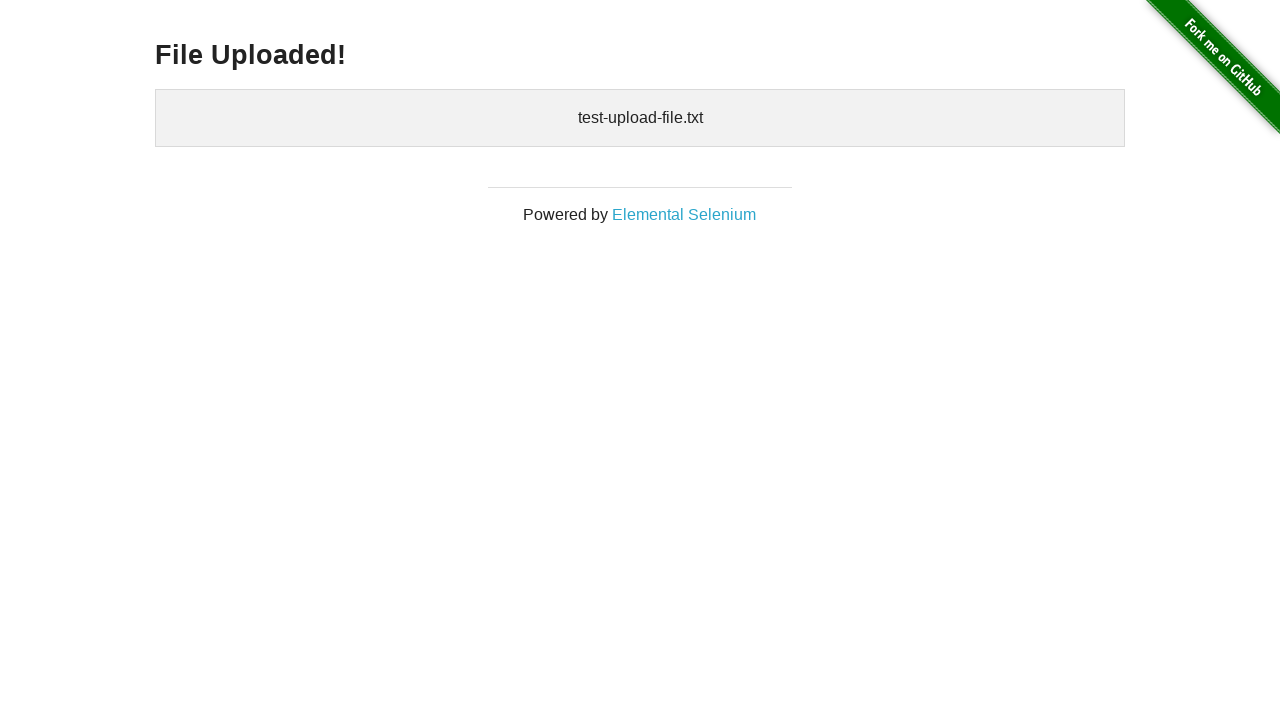

Cleaned up temporary test file
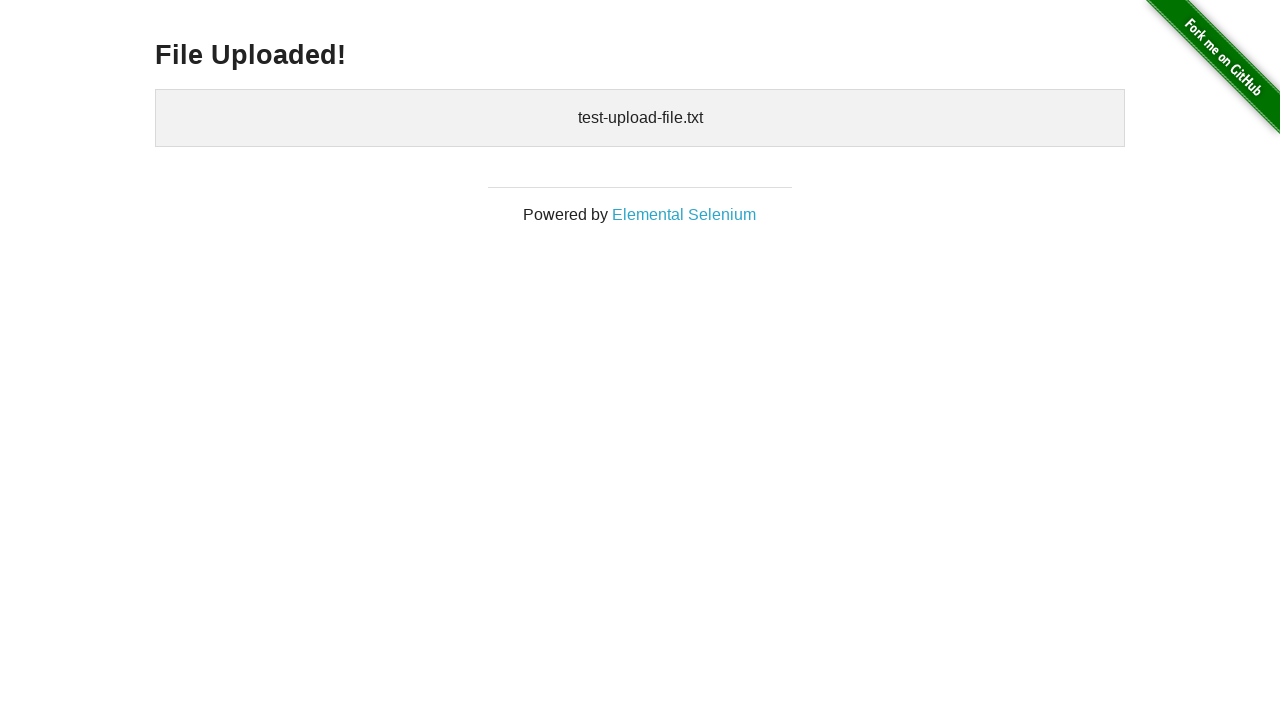

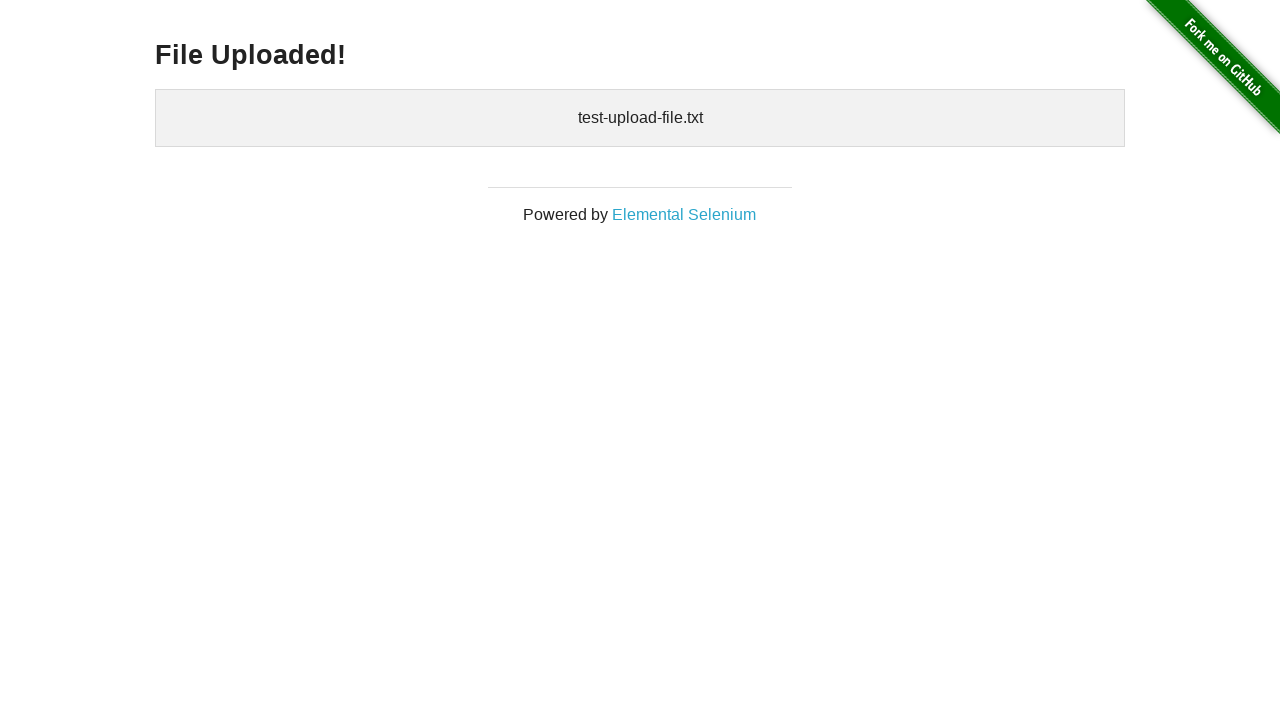